Tests radio button functionality by clicking the BMW radio button and verifying it's selected

Starting URL: https://www.letskodeit.com/practice

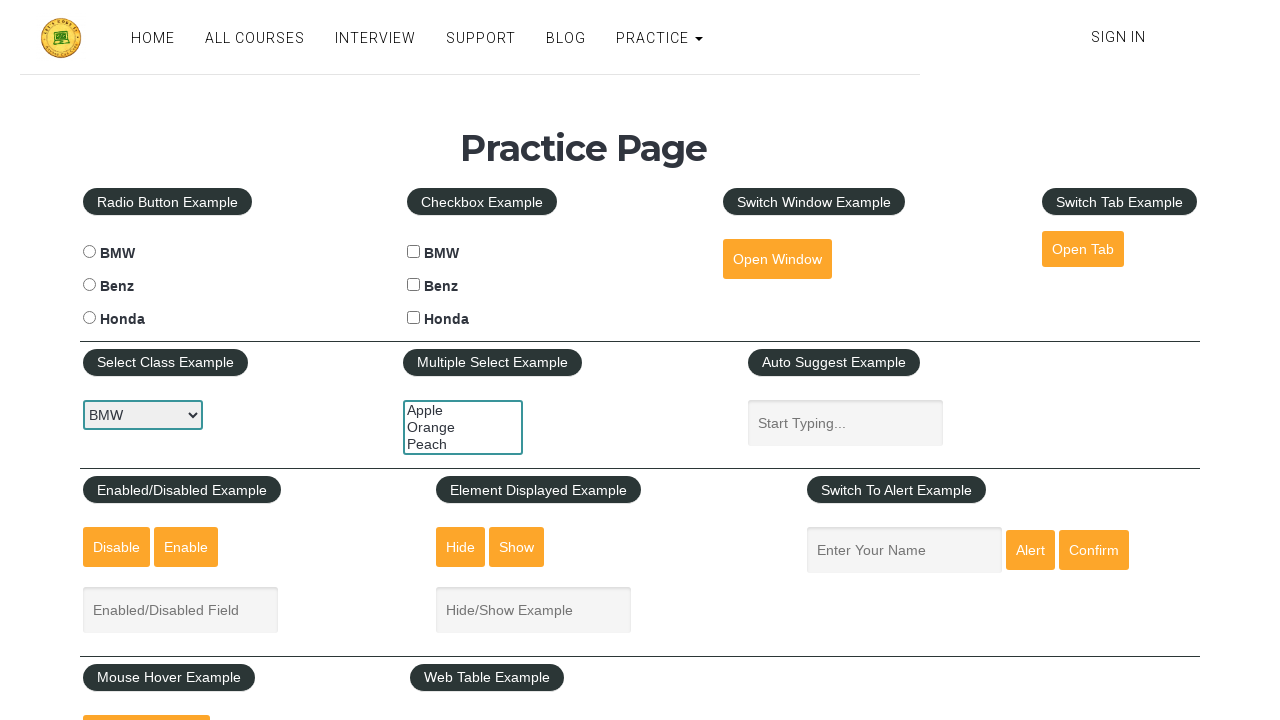

Navigated to https://www.letskodeit.com/practice
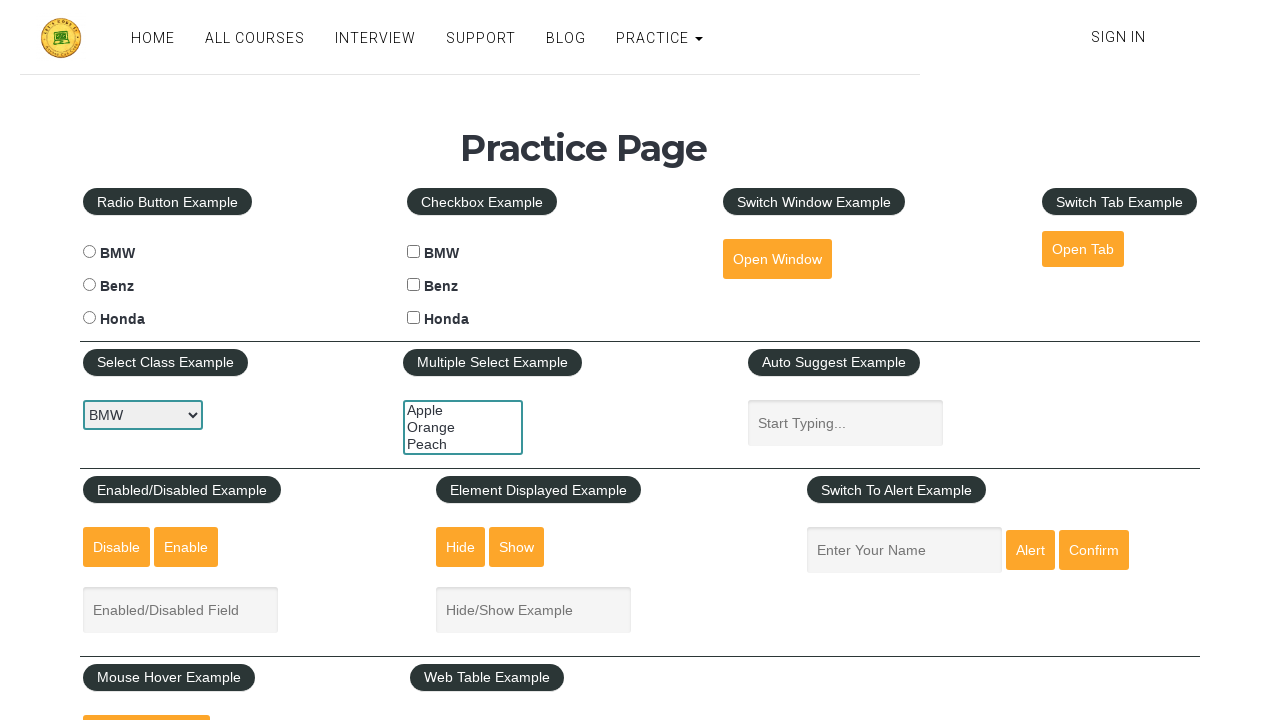

Clicked BMW radio button at (89, 252) on input#bmwradio
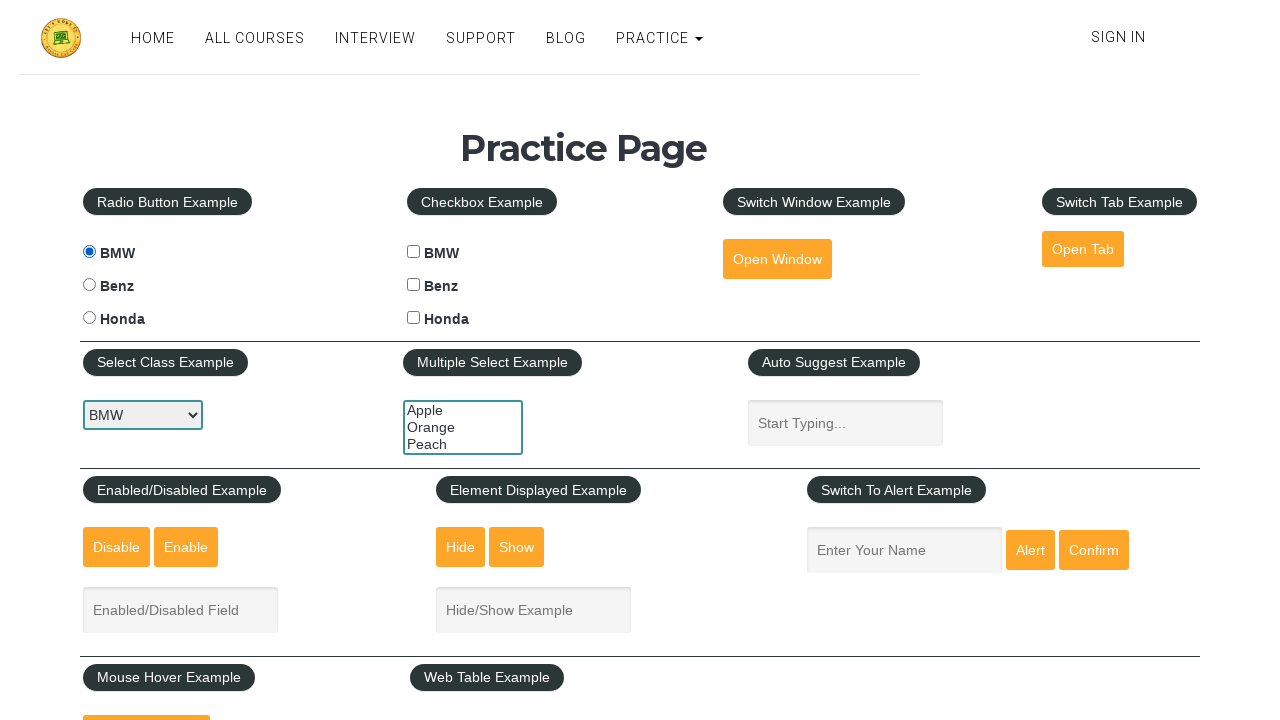

Verified BMW radio button is selected
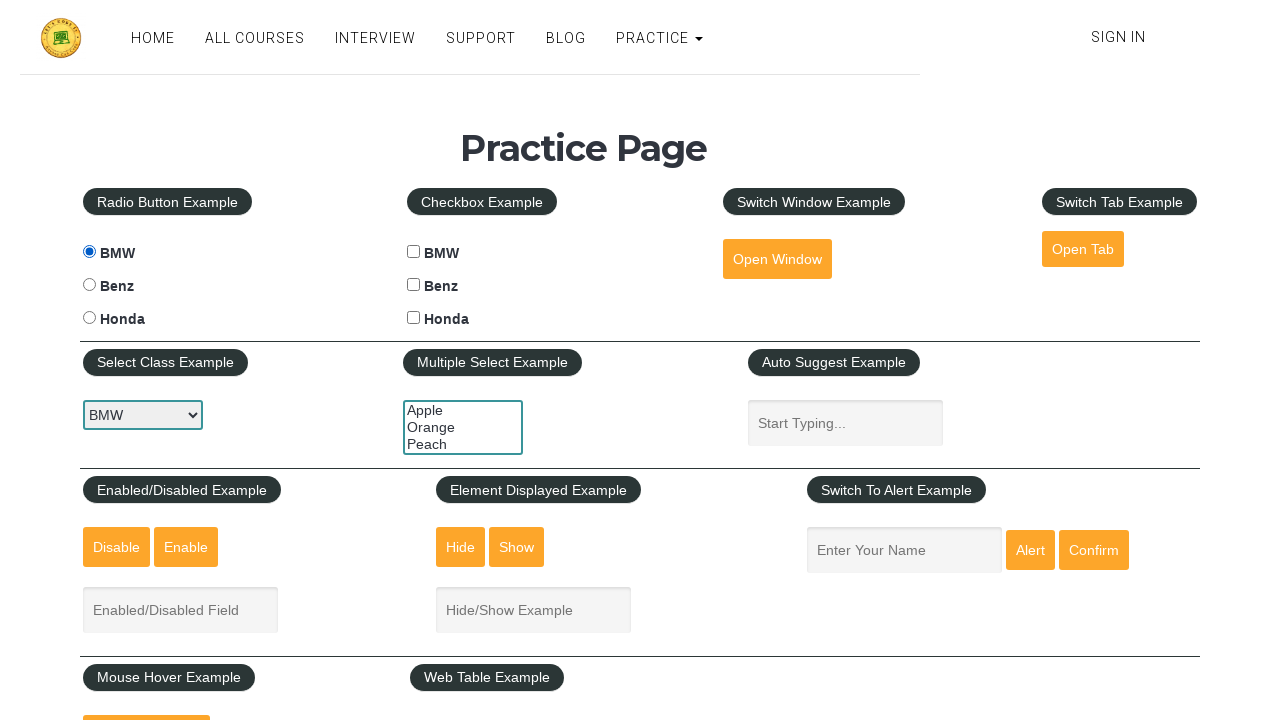

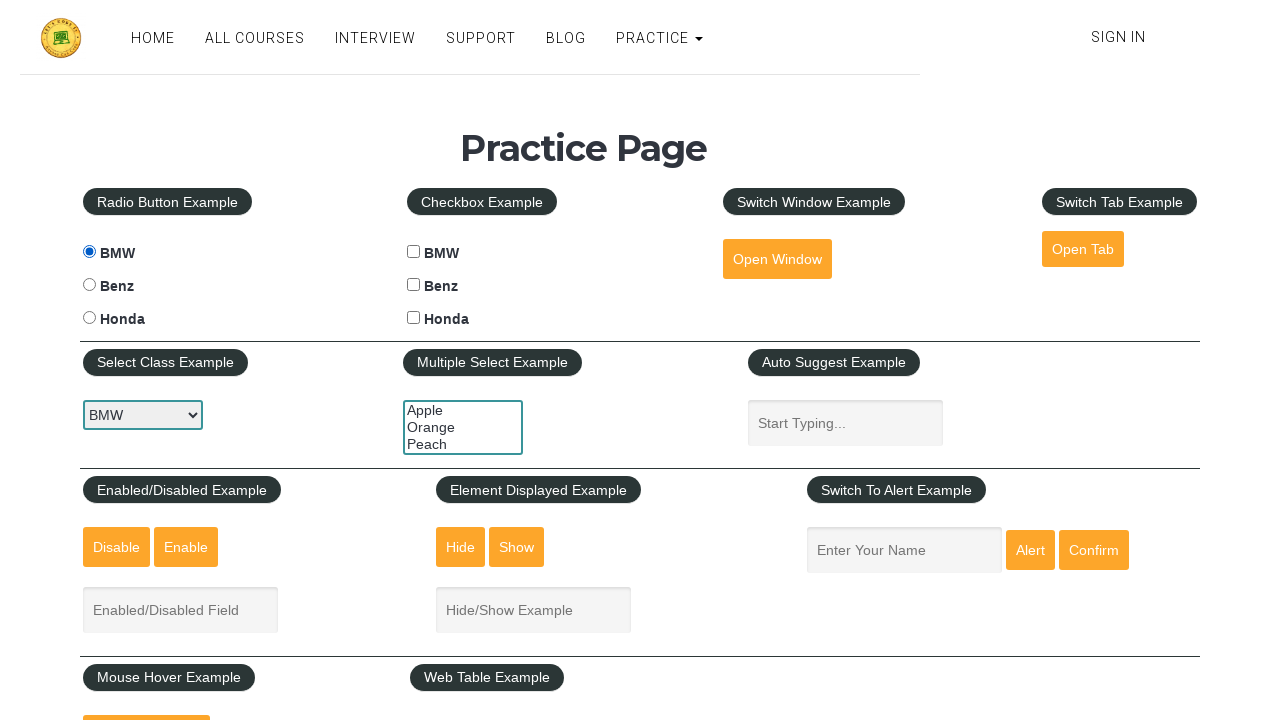